Tests clicking a link that opens a new tab, then switching windows by index to return to the first tab

Starting URL: https://demoqa.com/links

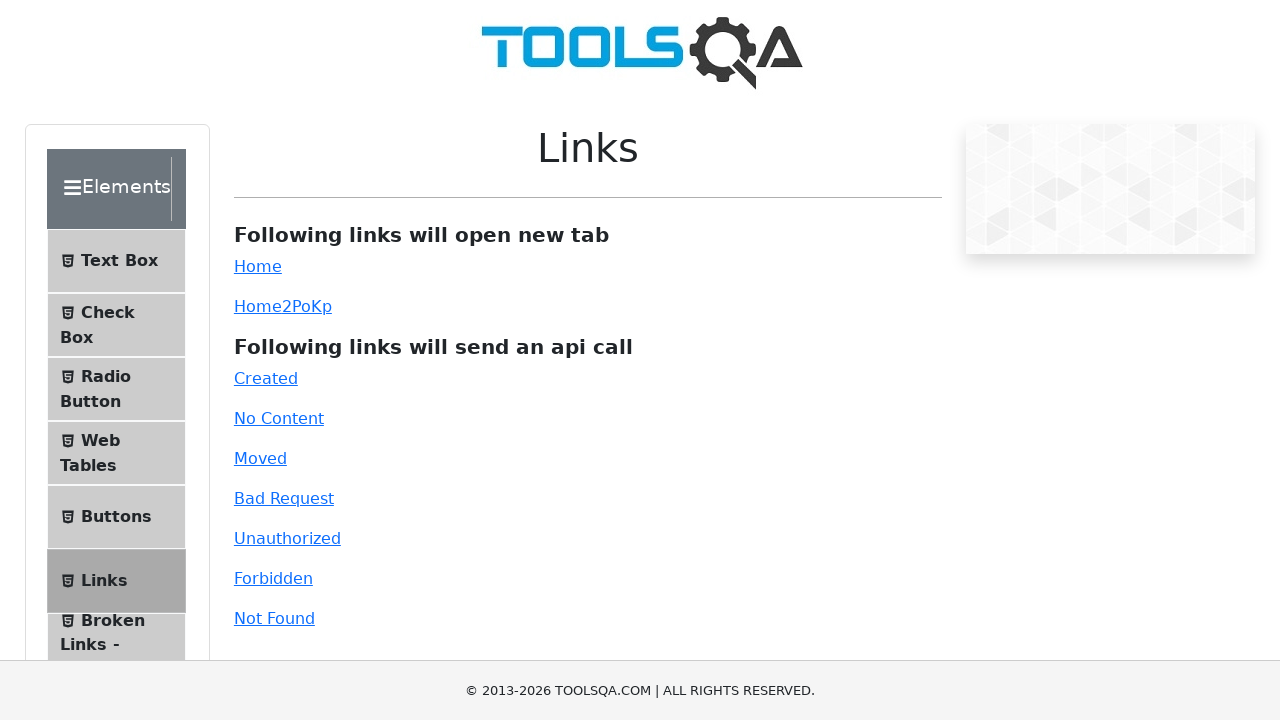

Clicked simple link that opens new tab at (258, 266) on #simpleLink
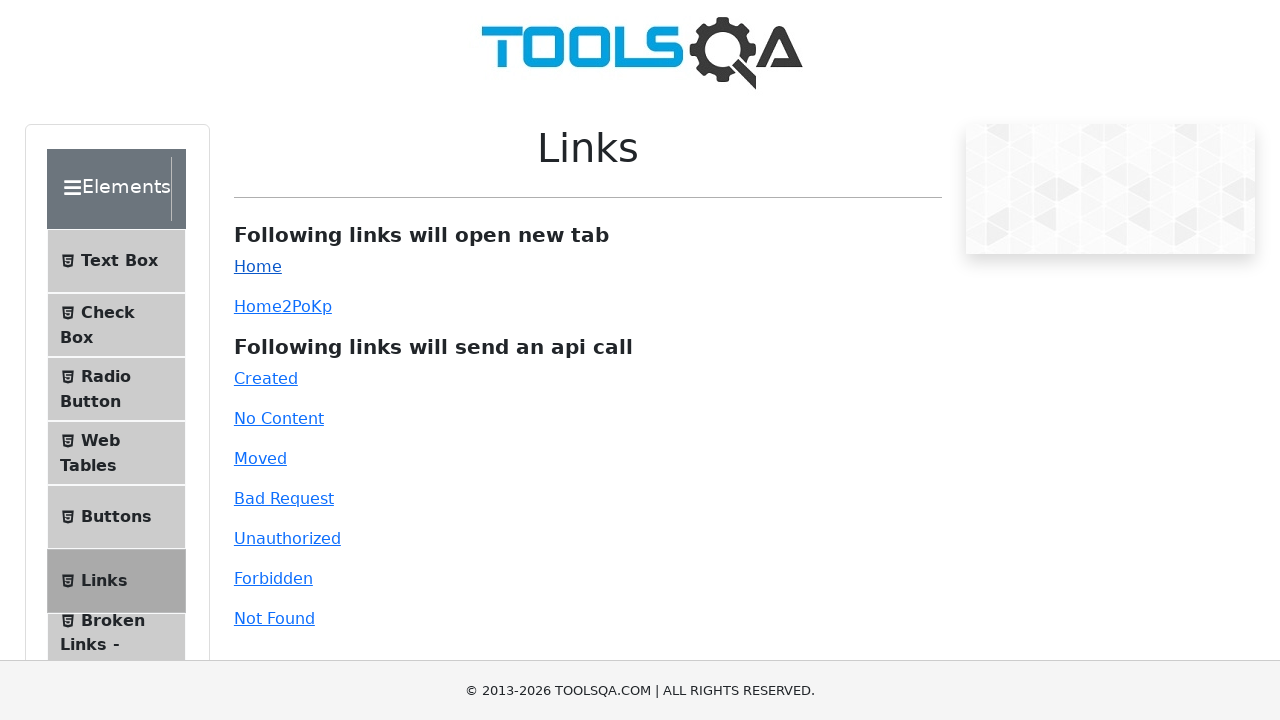

New page opened and loaded
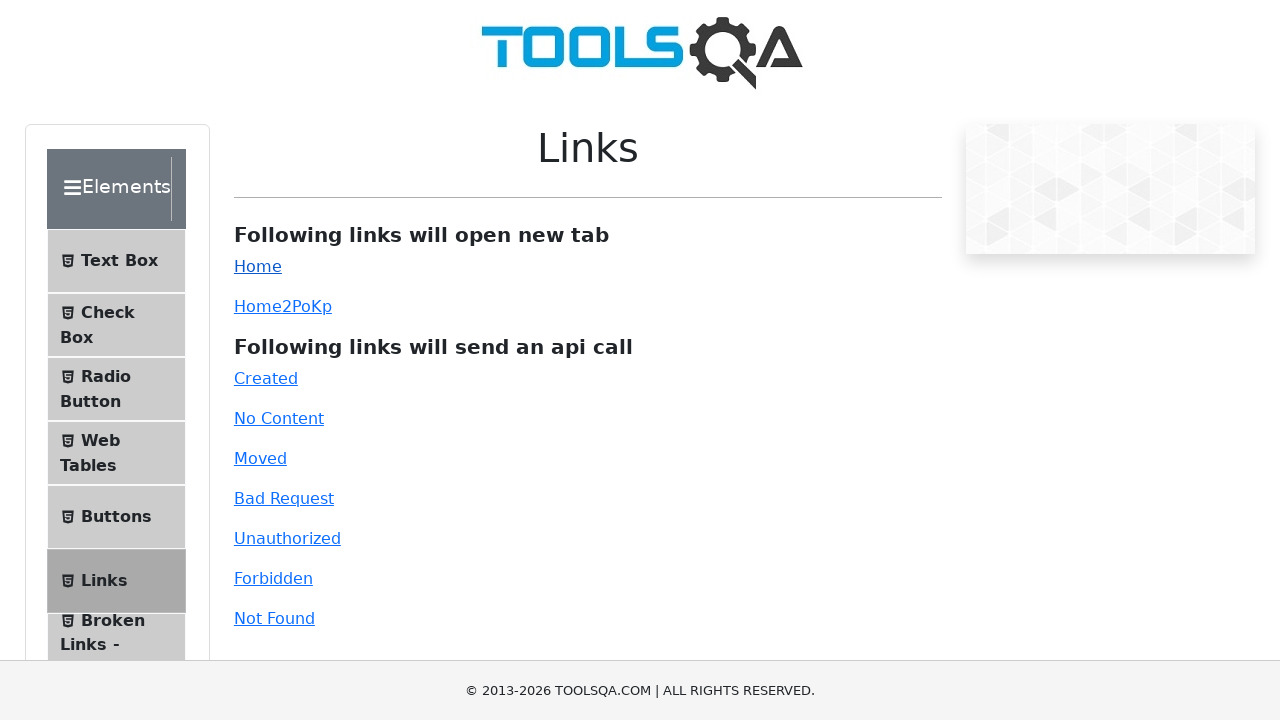

Switched to first tab by index (index 0)
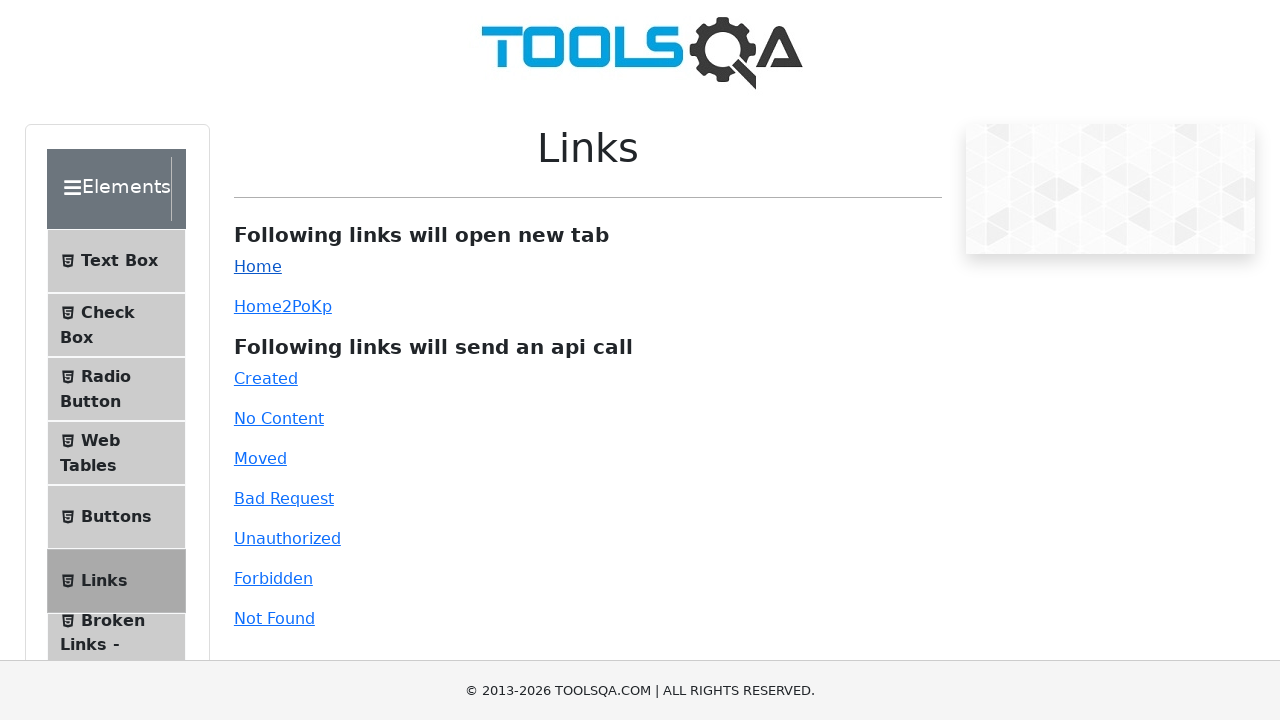

Verified first page URL contains 'links'
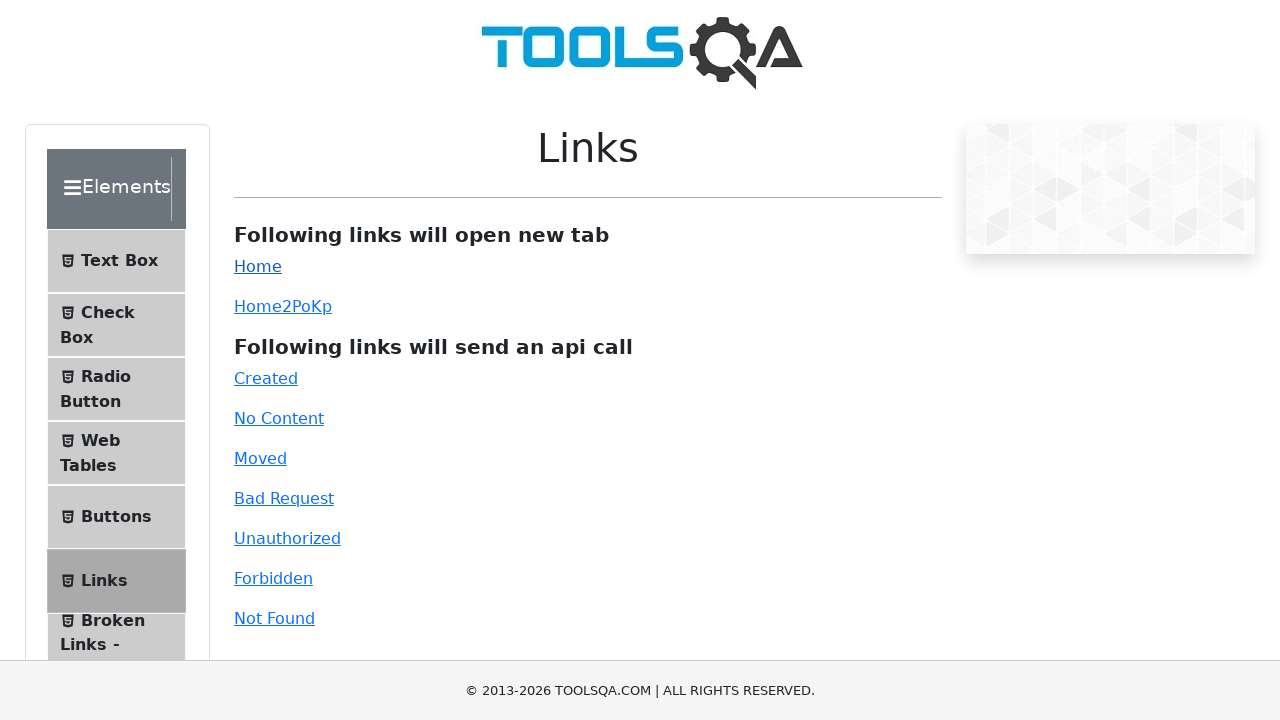

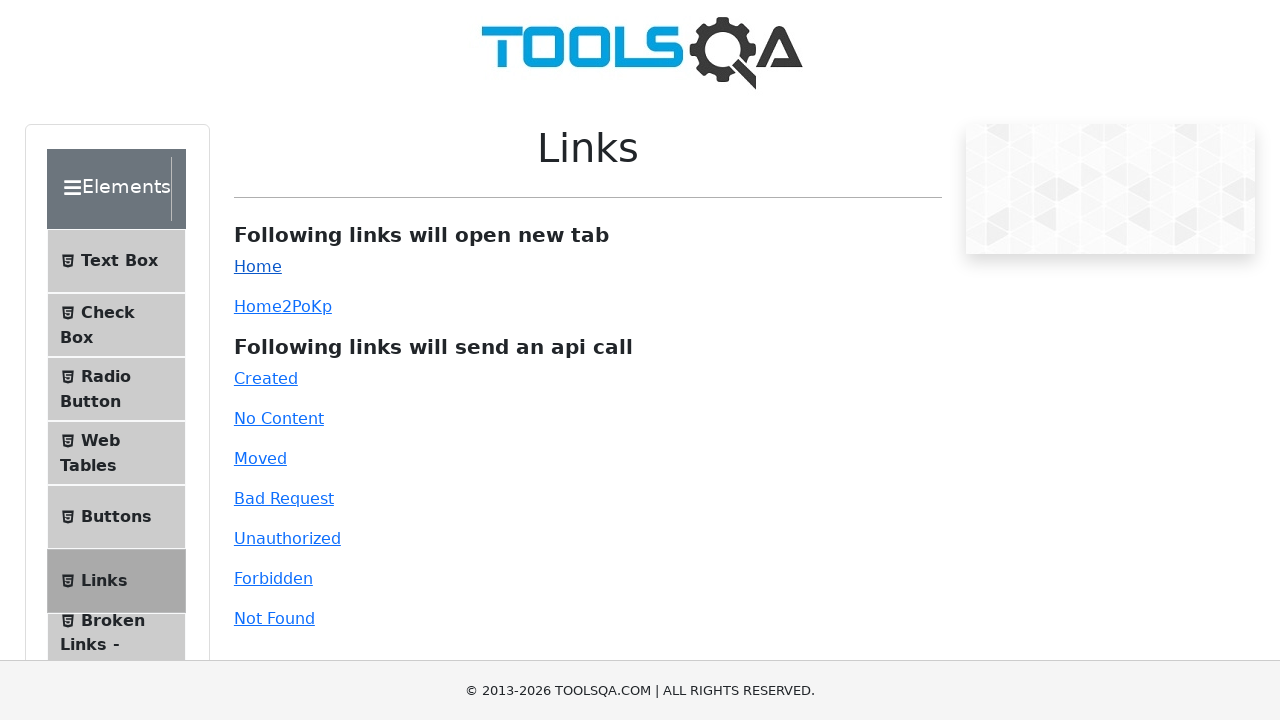